Tests explicit wait functionality by waiting for a button to become clickable before clicking it

Starting URL: http://suninjuly.github.io/wait2.html

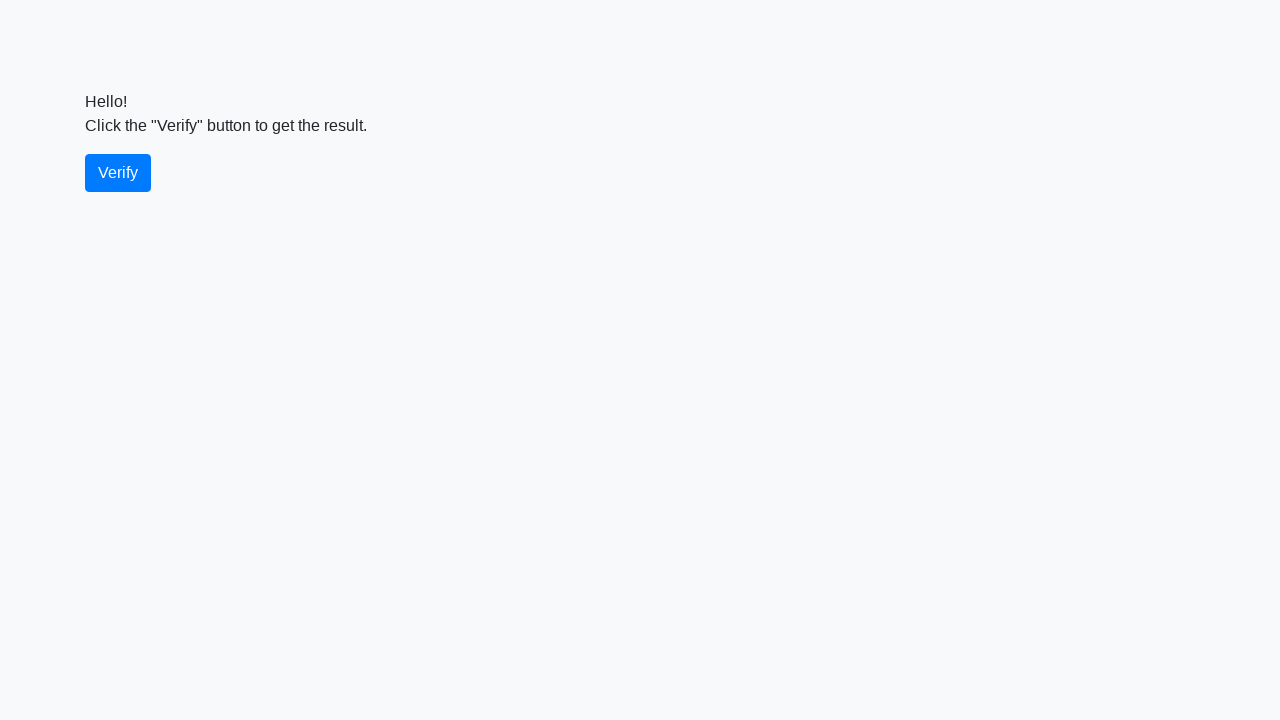

Waited for verify button to become visible
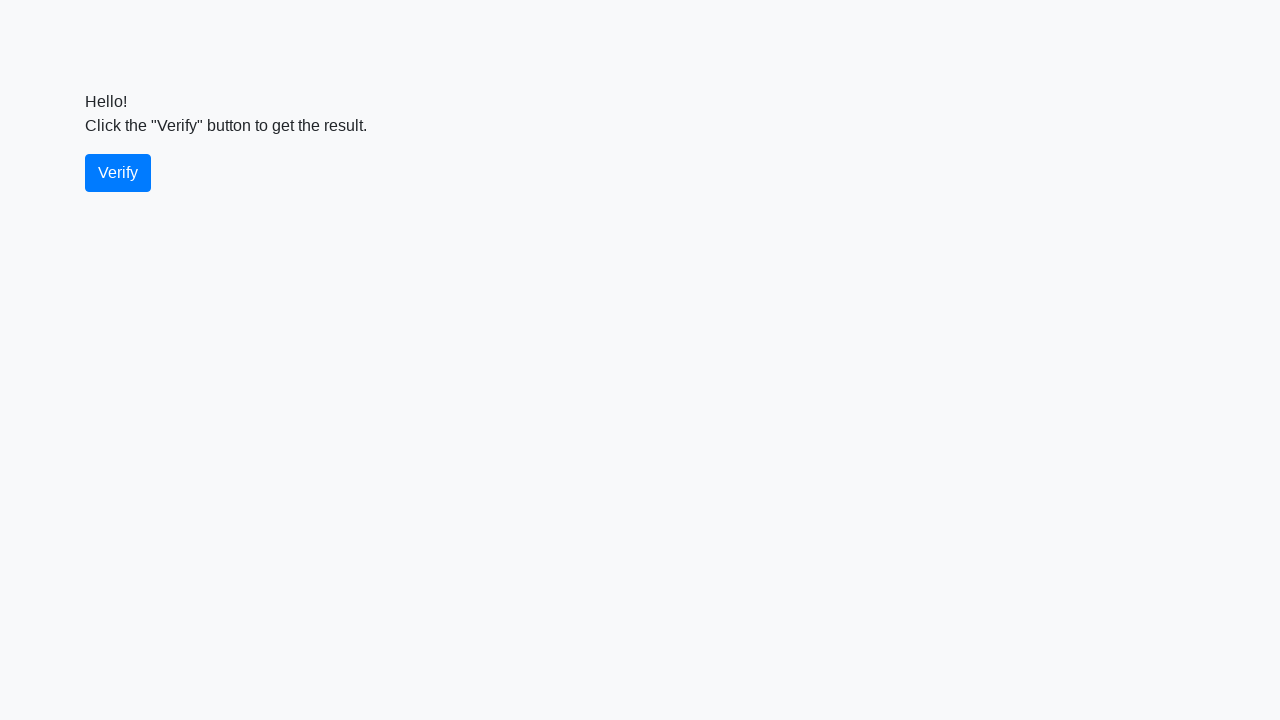

Clicked the verify button at (118, 173) on #verify
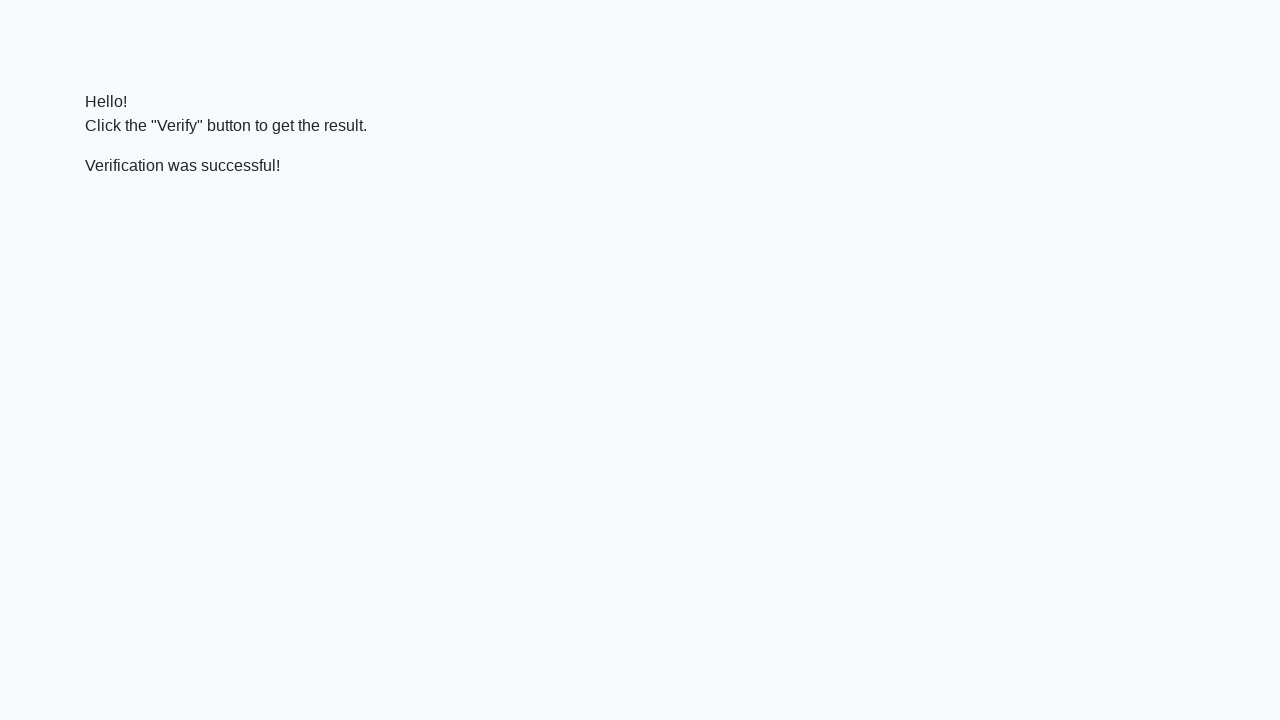

Located the verify message element
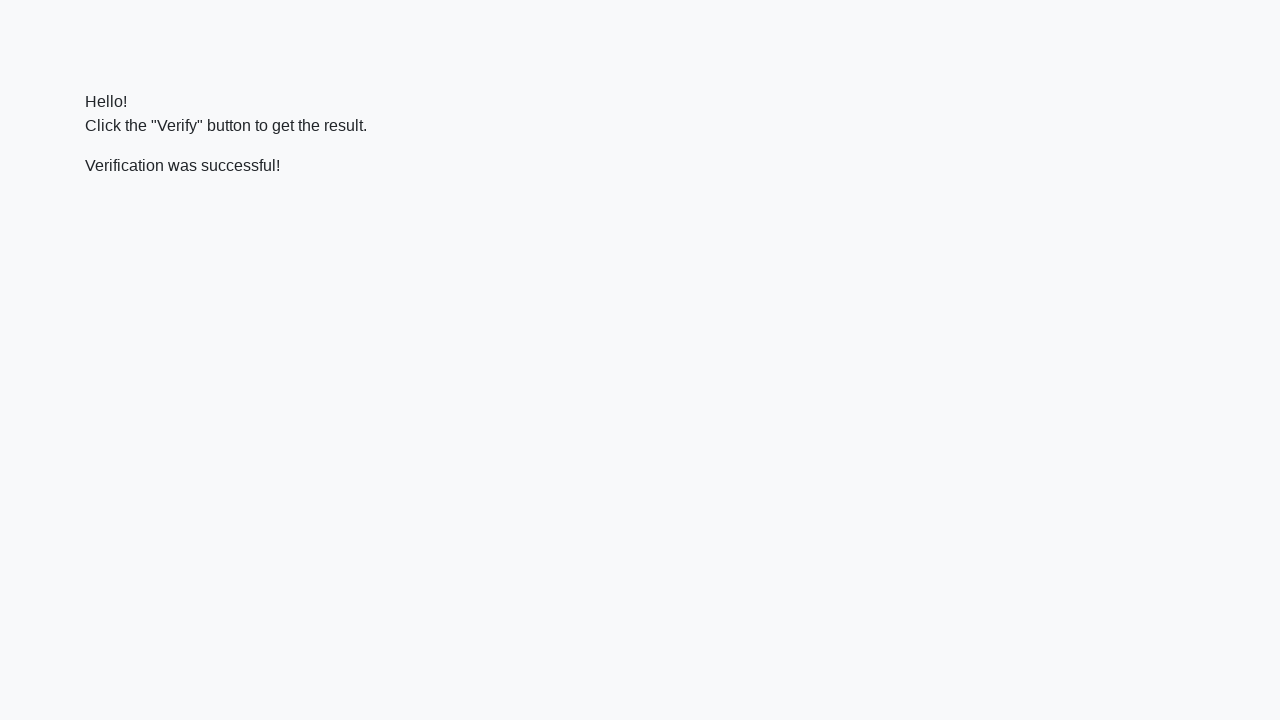

Waited for success message to appear in verify_message element
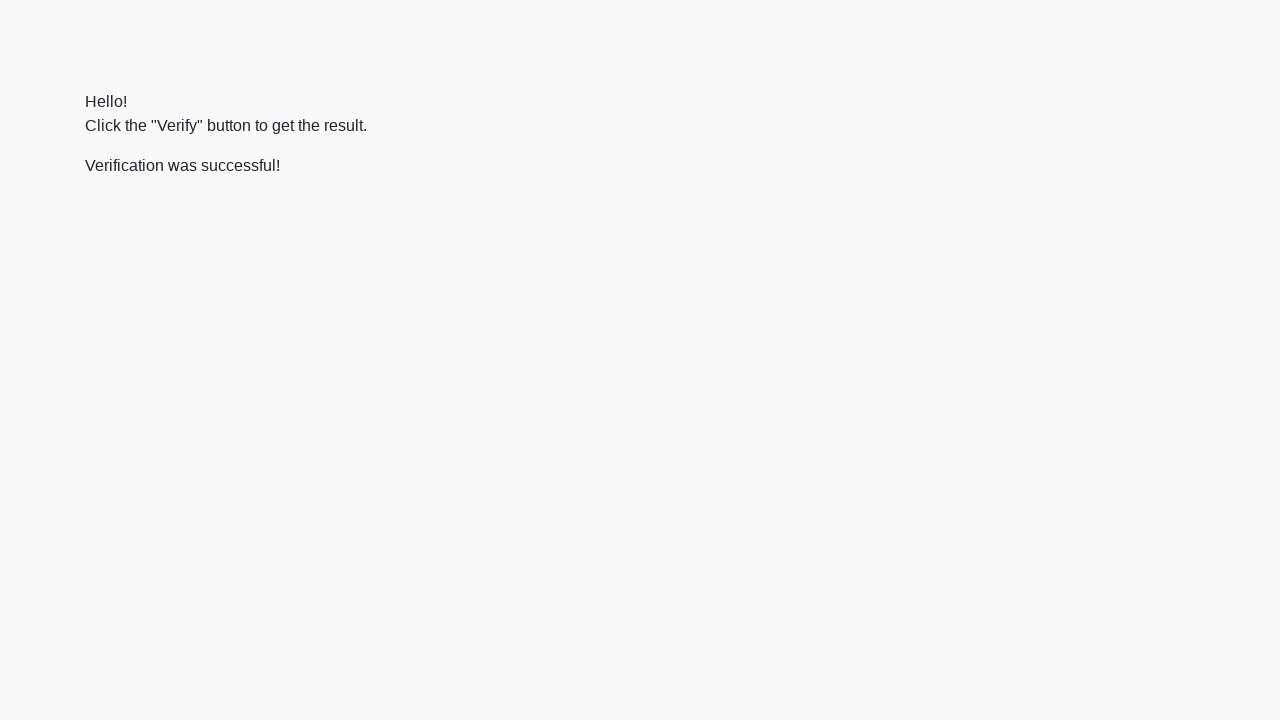

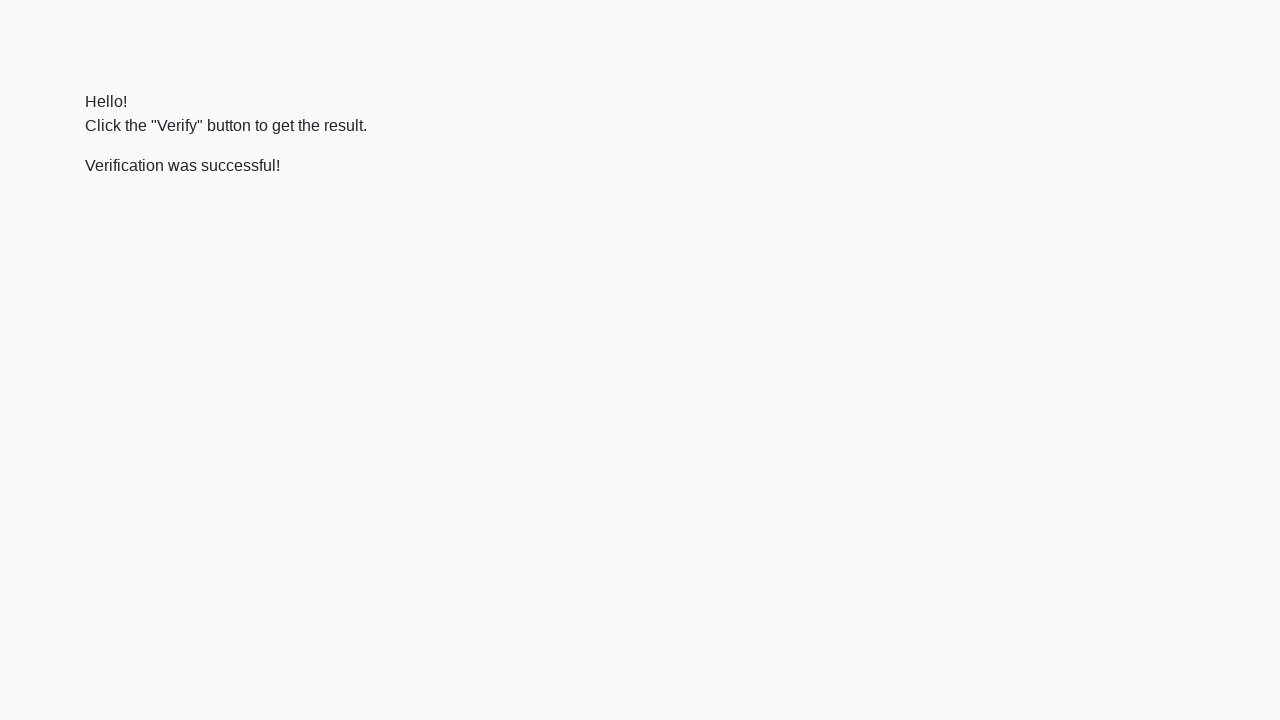